Navigates to the about us page and locates an h2 element containing the text "learning hub" to verify the page content.

Starting URL: https://inmakesedu.com/about_us

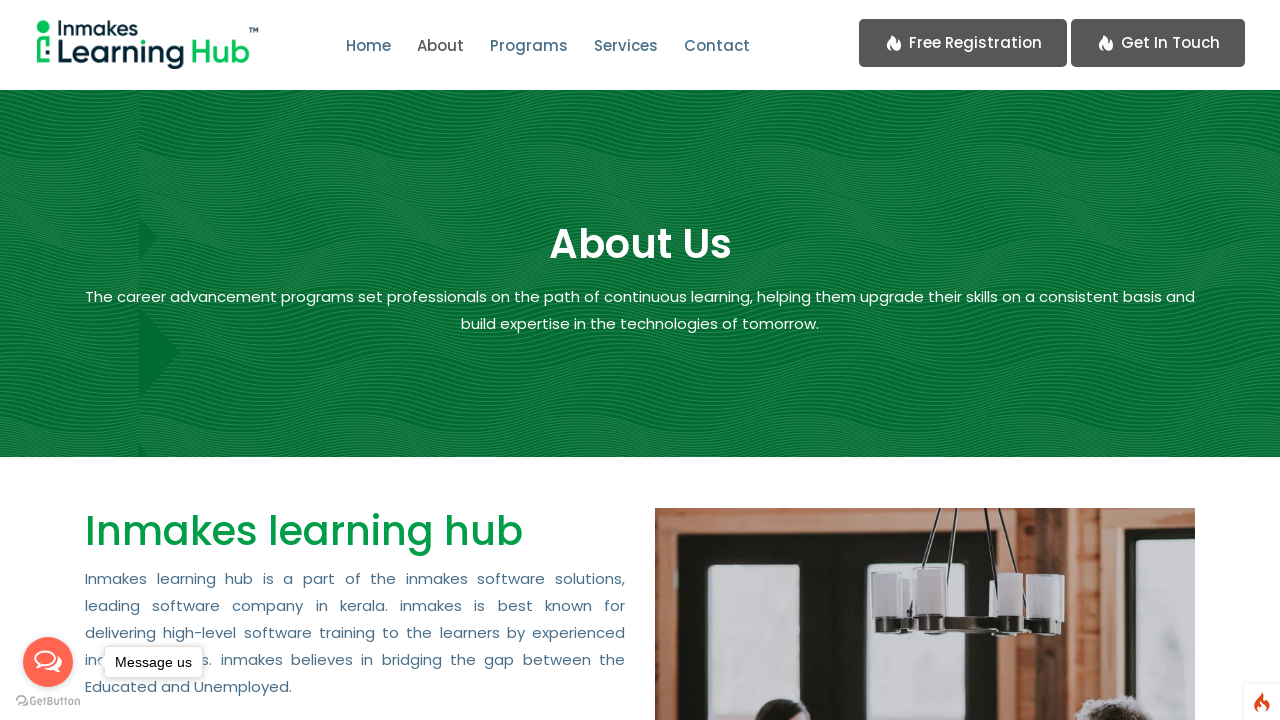

Navigated to about us page
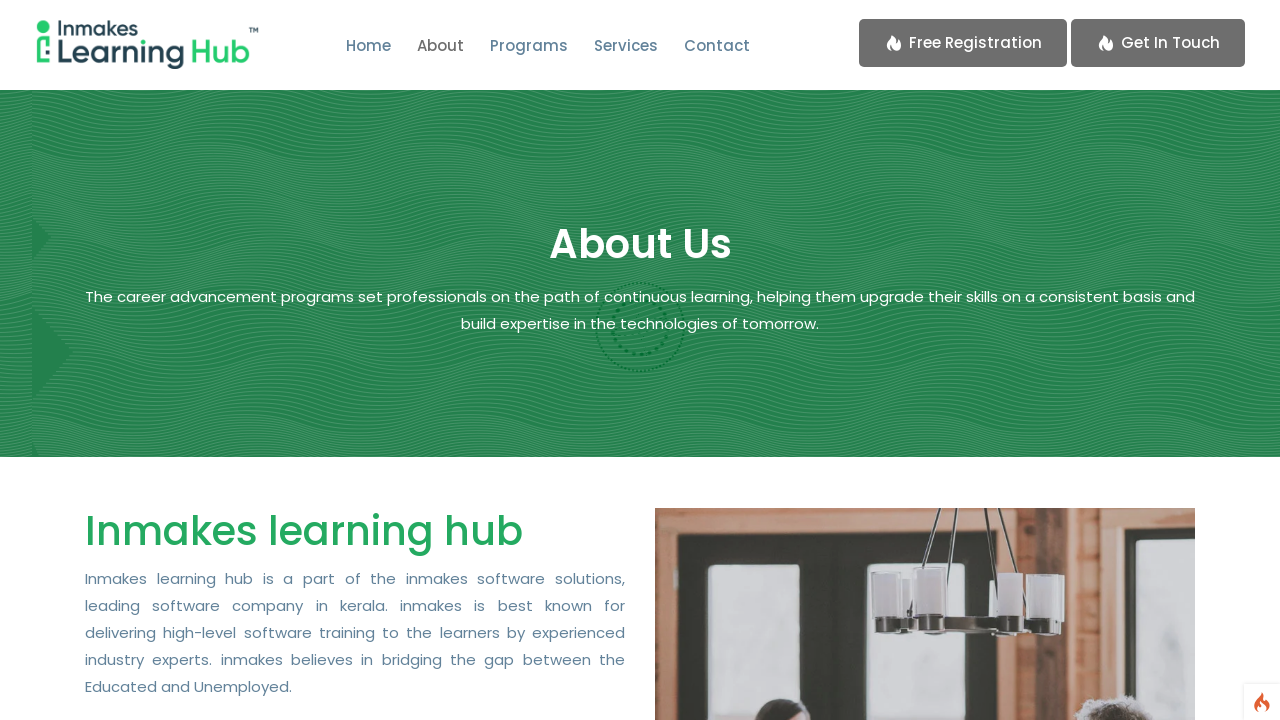

Located h2 element containing 'learning hub' text
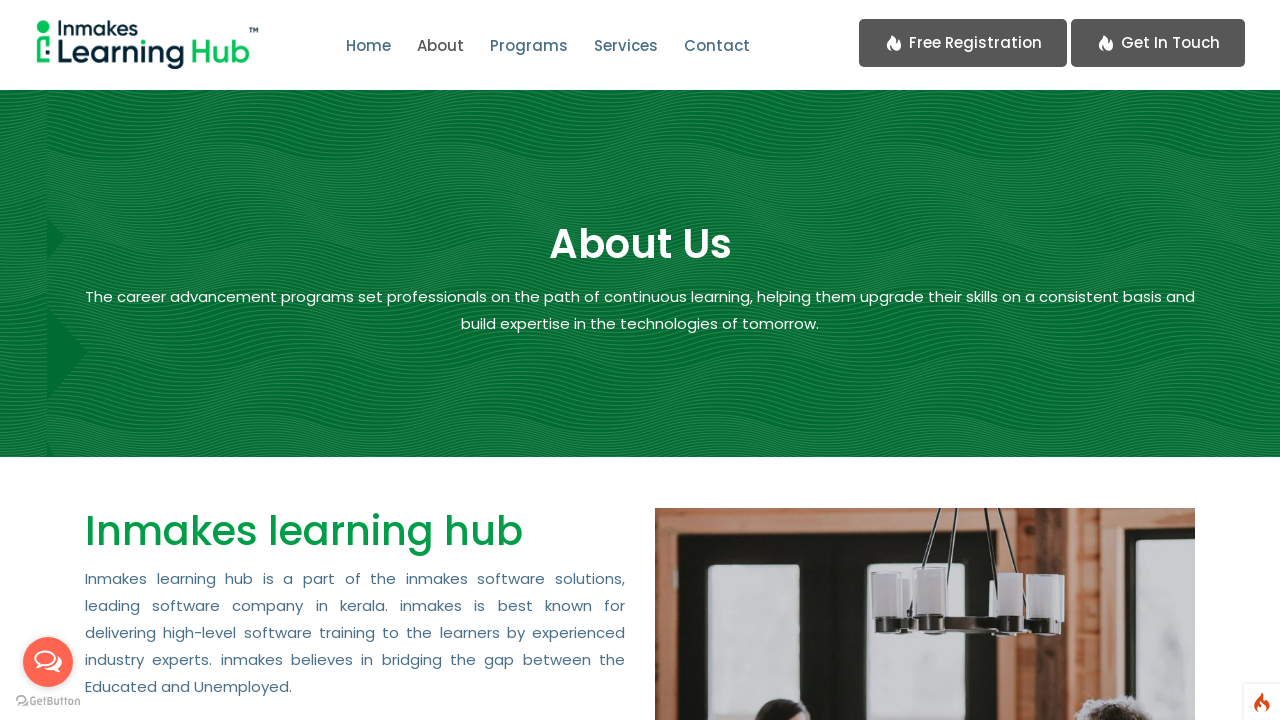

Waited for learning hub h2 element to be visible
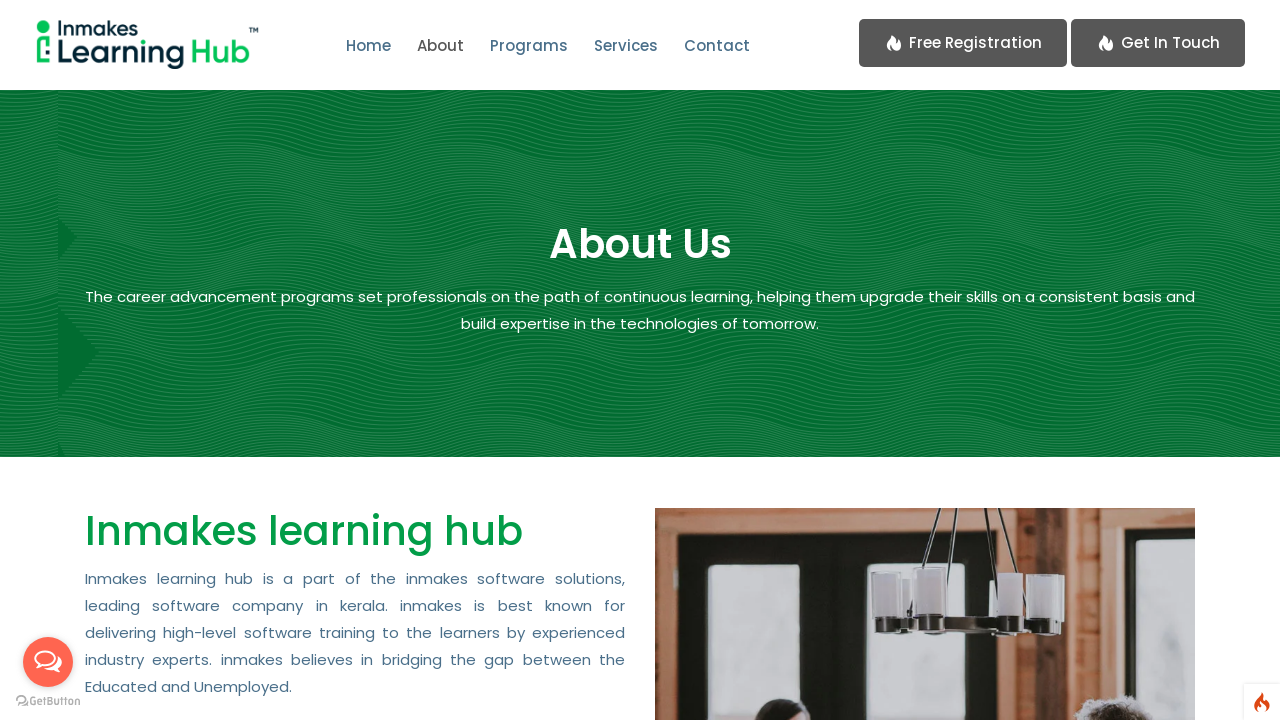

Retrieved text content from learning hub h2 element
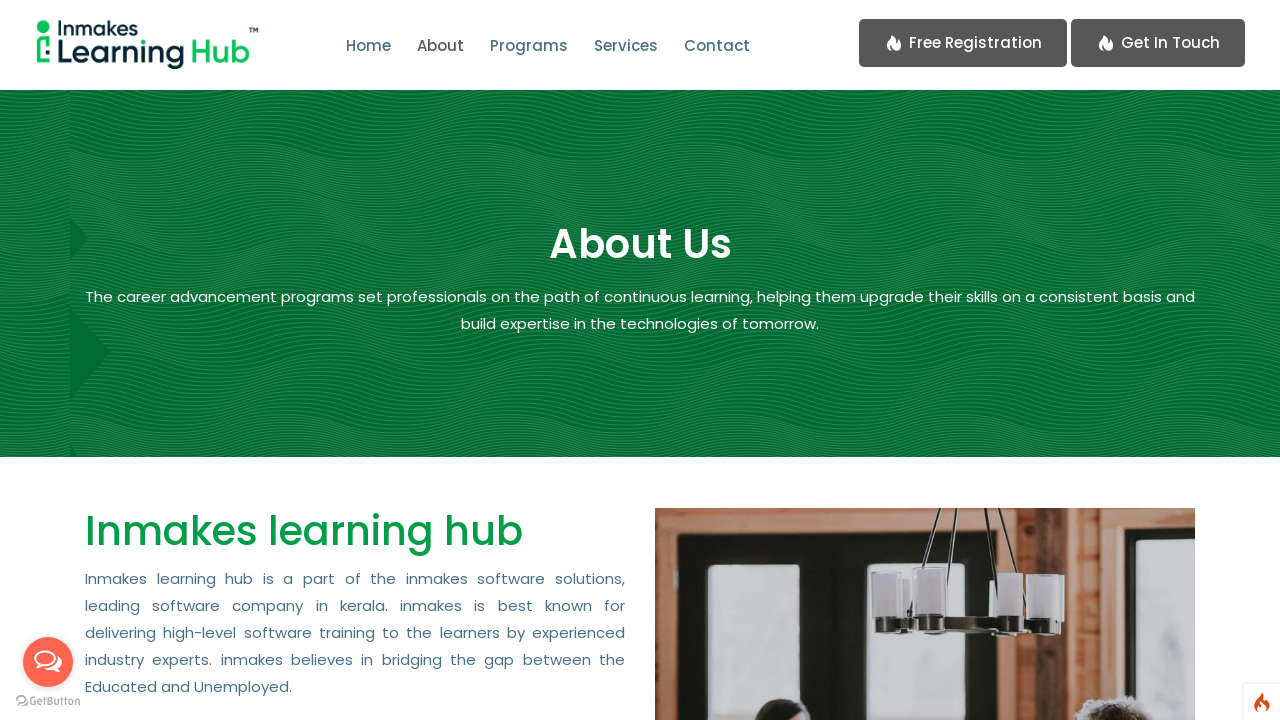

Printed element text: Inmakes learning hub
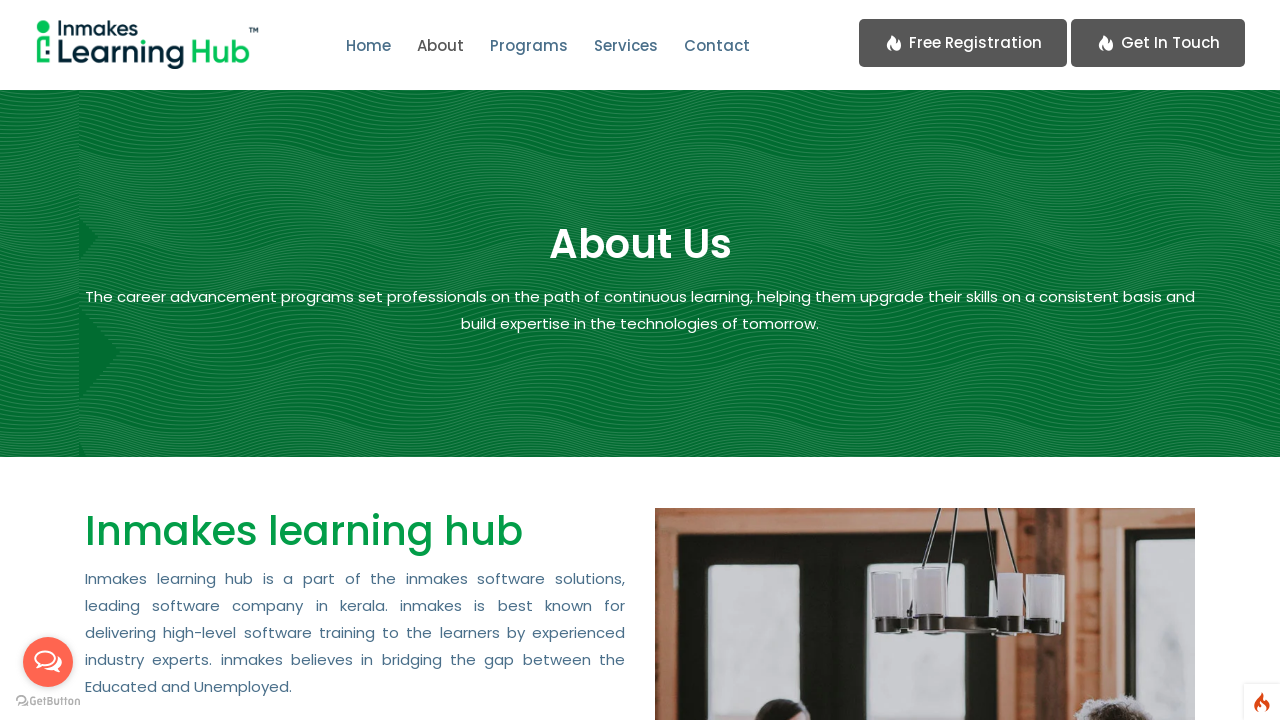

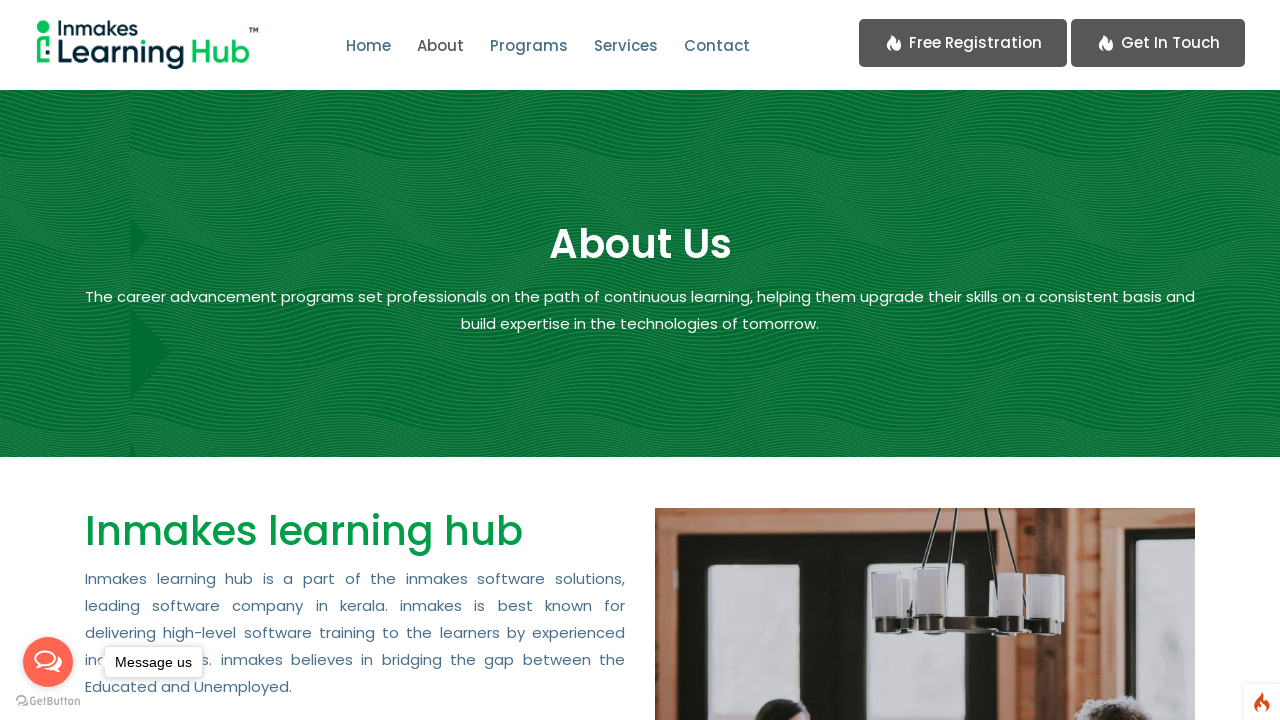